Tests contact form email validation by entering an invalid email address without @ symbol and checking for browser validation message.

Starting URL: https://ancabota09.wixsite.com/intern

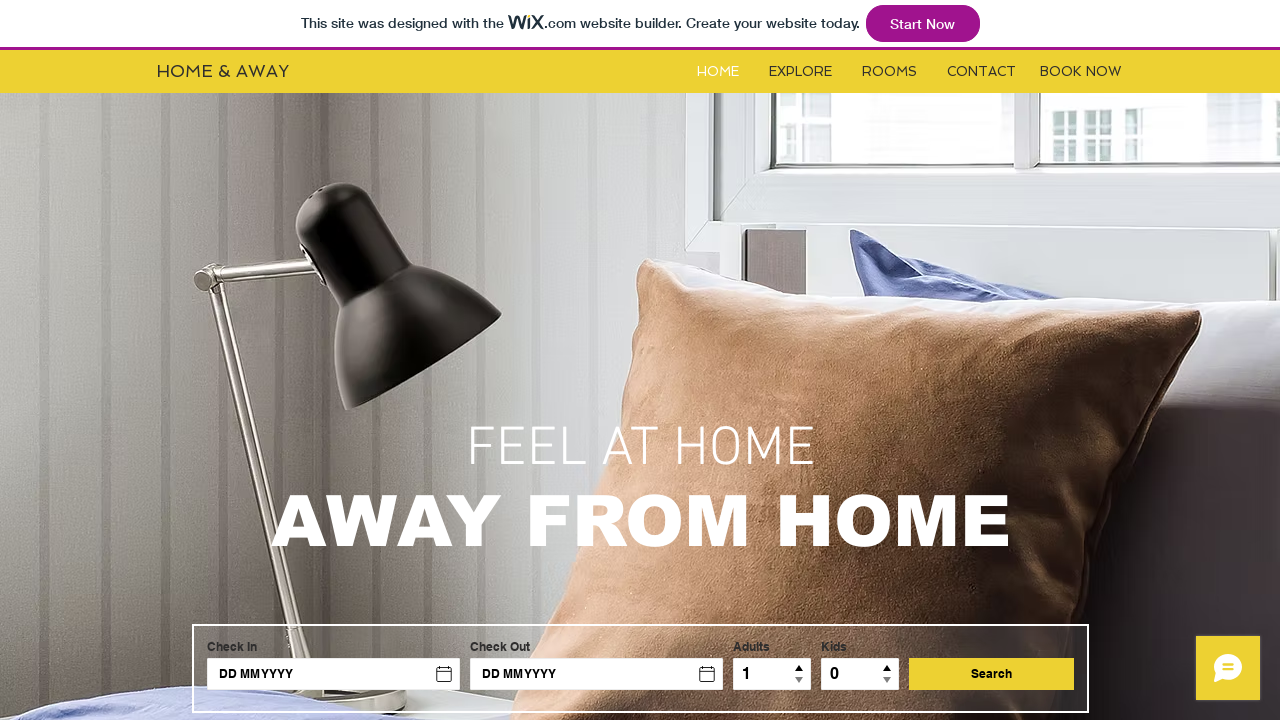

Clicked the Contact button at (982, 72) on #i6kl732v3label
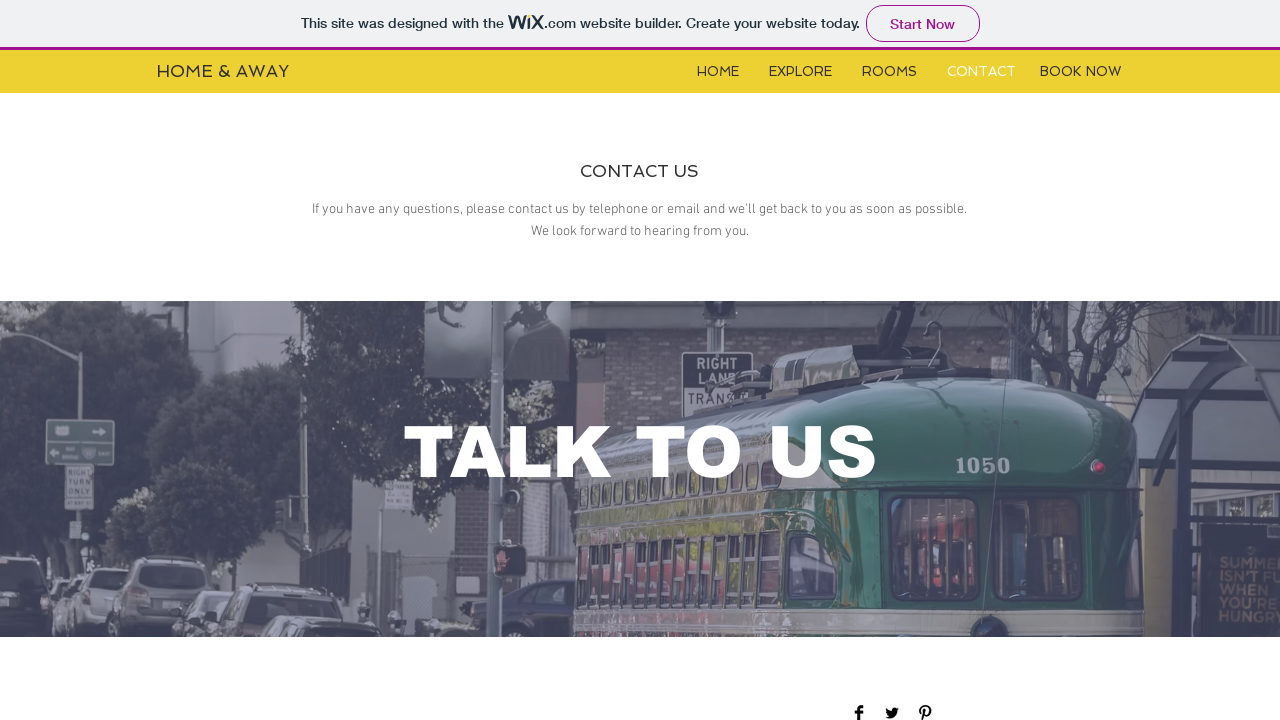

Contact form became visible
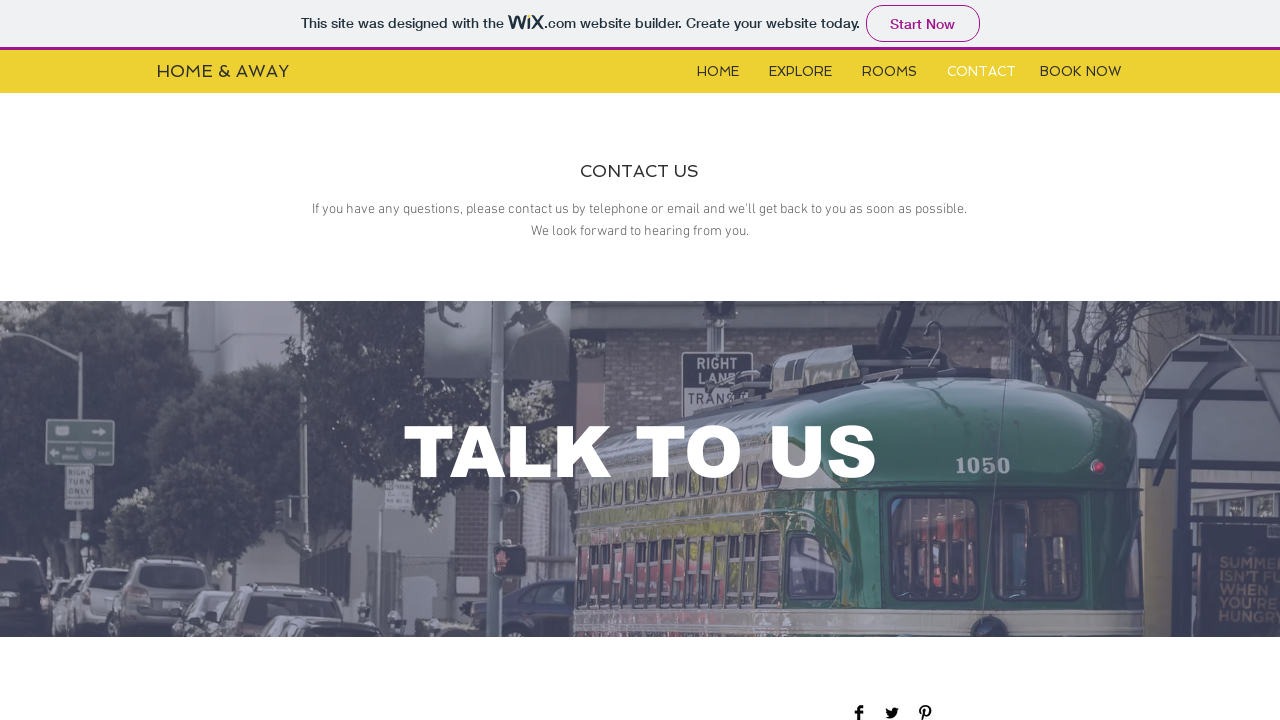

Filled name field with 'Sabina' on #input_comp-jxbsa1e9
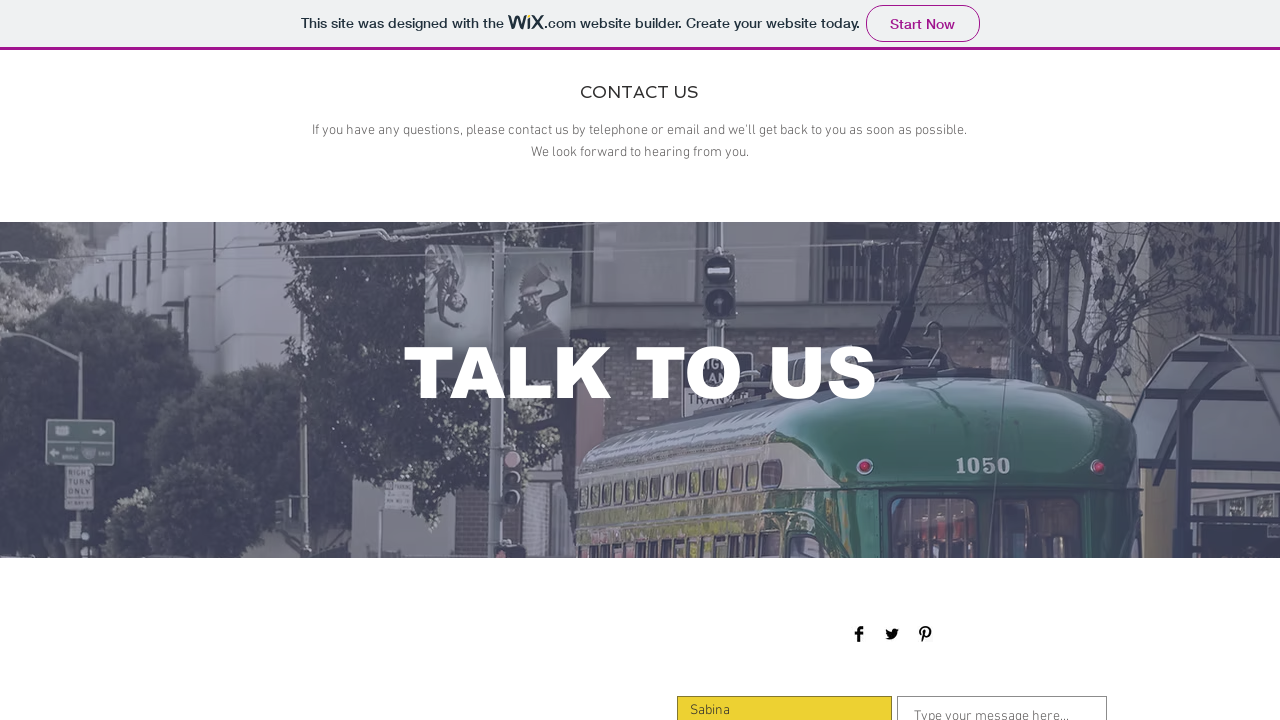

Filled email field with invalid email 'mailgresit' (missing @ symbol) on //*[@id='input_comp-jxbsa1em']
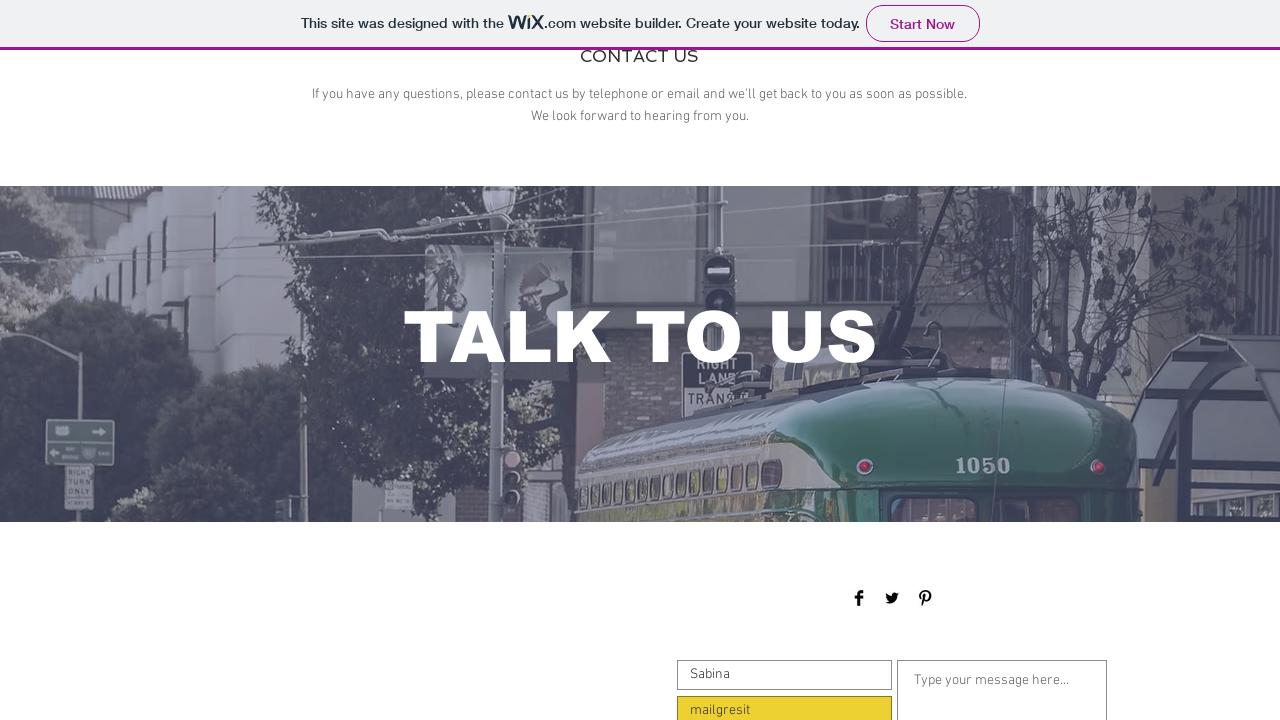

Clicked the Submit button at (1050, 361) on xpath=//*[@id='comp-jxbsa1fi']/button
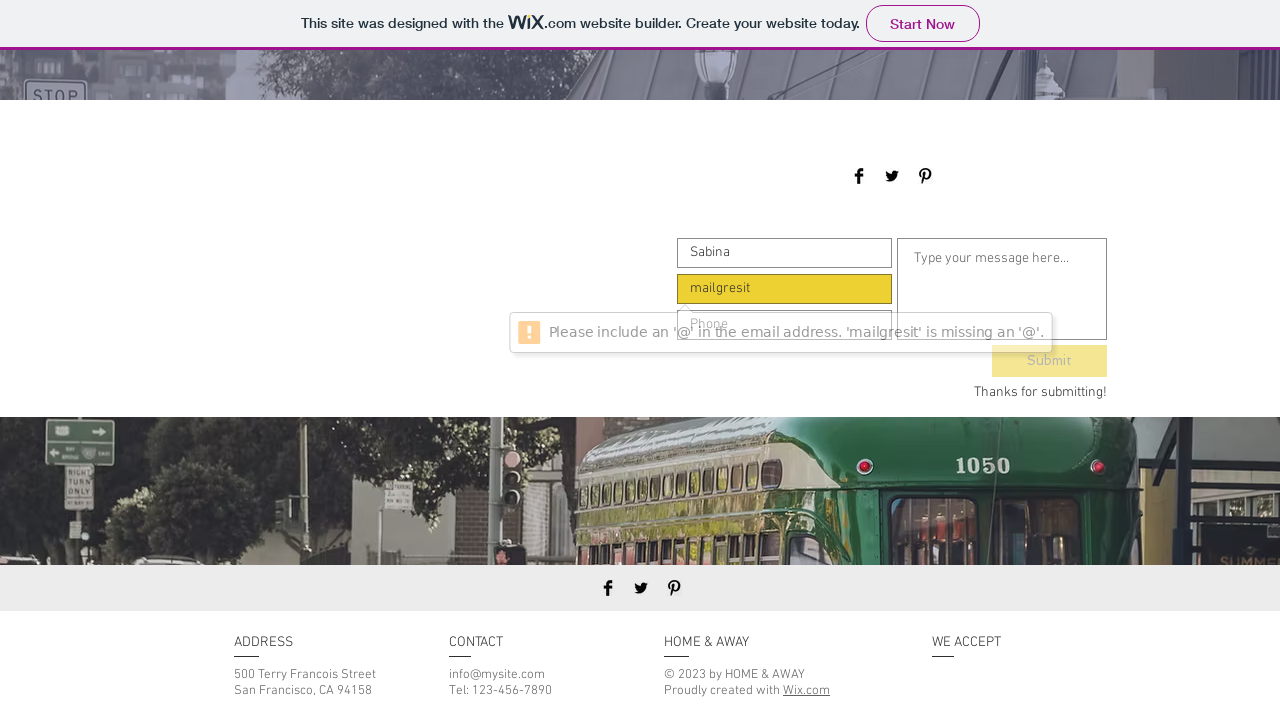

Waited 2 seconds for validation to occur
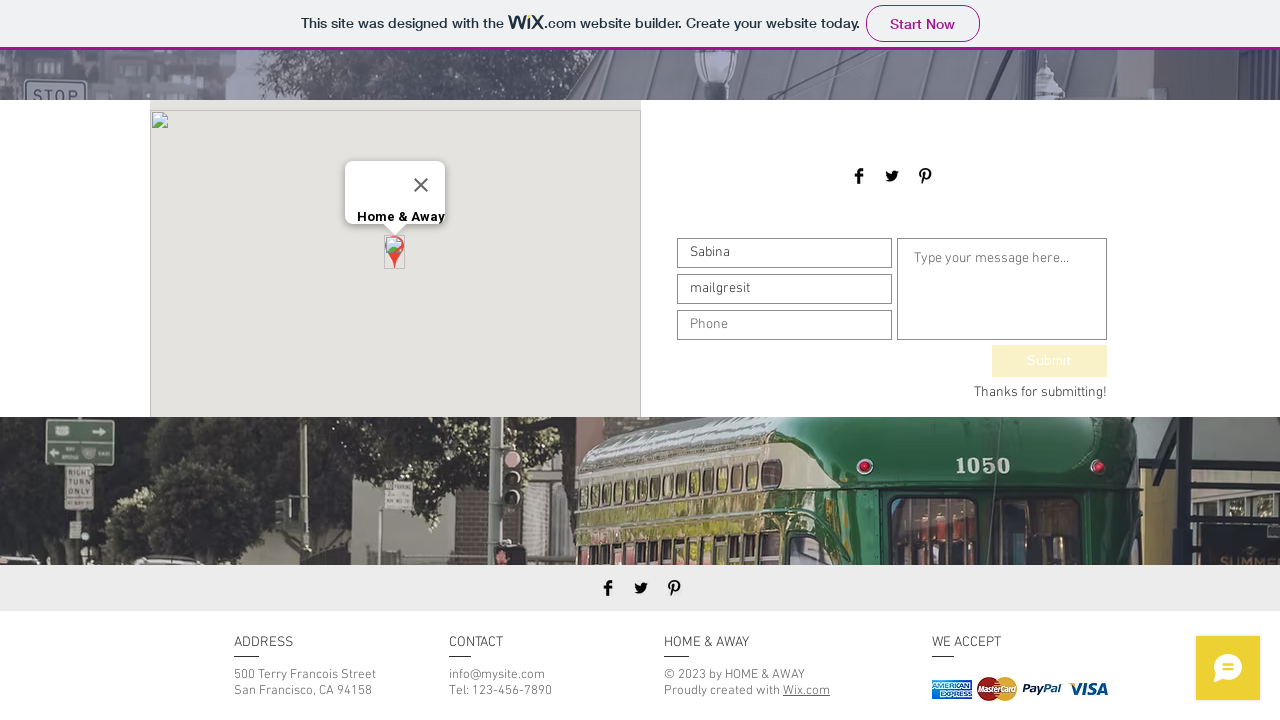

Retrieved validation message: 'Please include an '@' in the email address. 'mailgresit' is missing an '@'.'
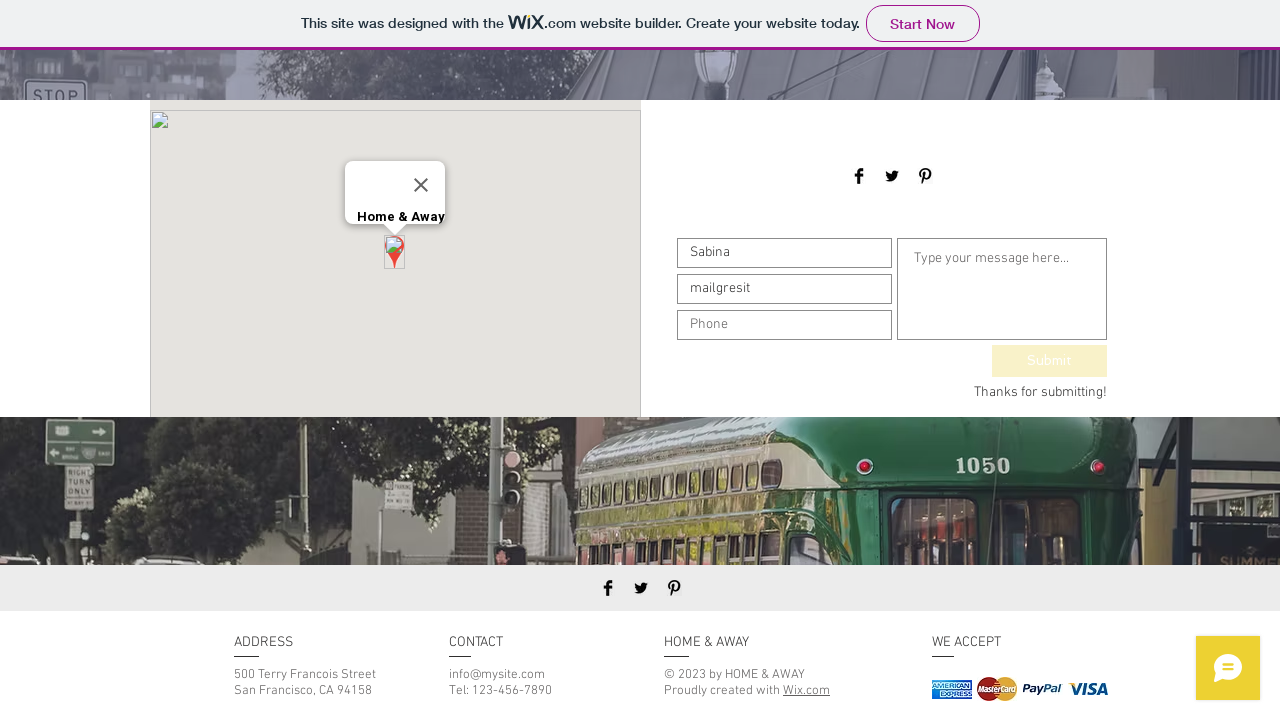

Assertion passed: validation message contains expected text about missing '@' symbol
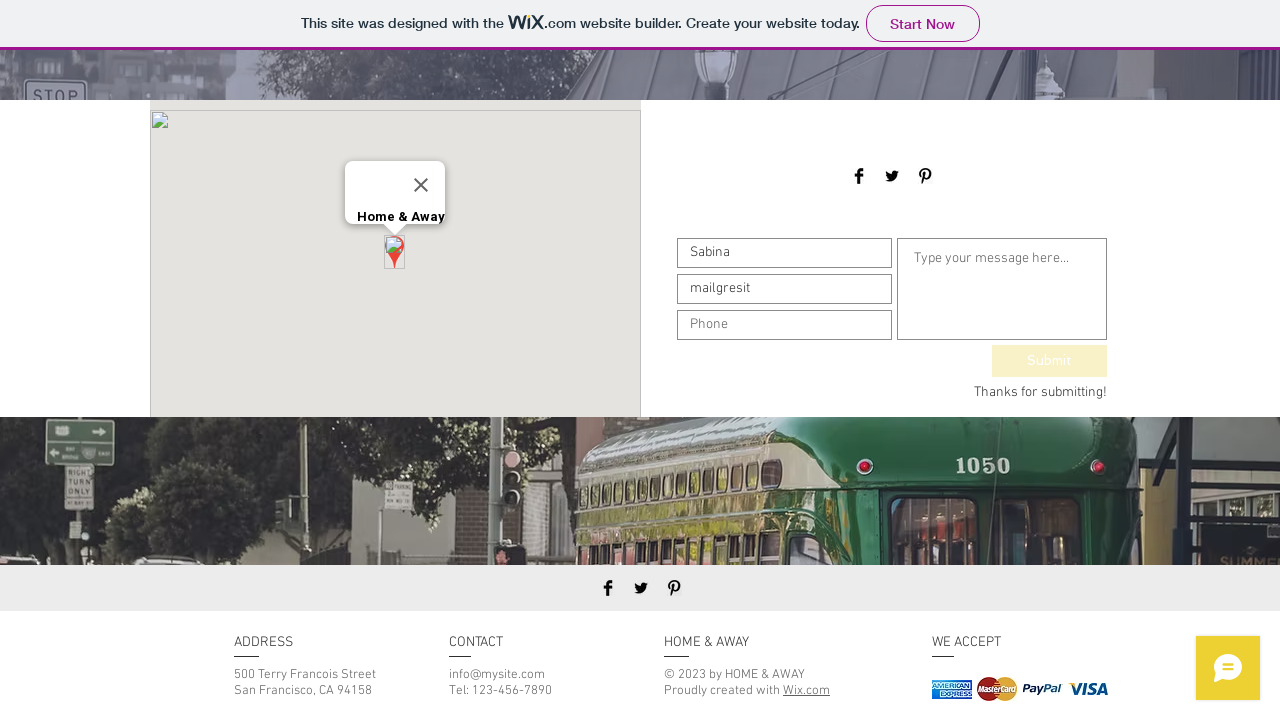

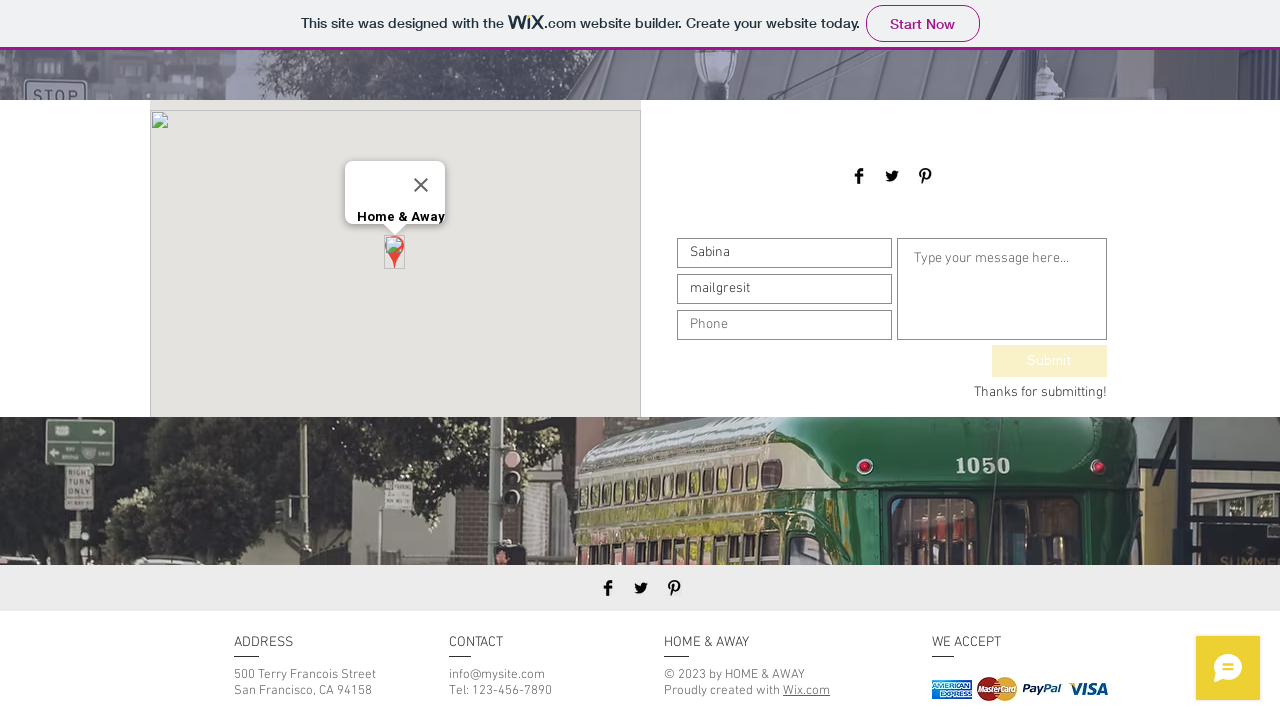